Navigates to an automation practice page and maximizes the browser window

Starting URL: https://rahulshettyacademy.com/AutomationPractice/

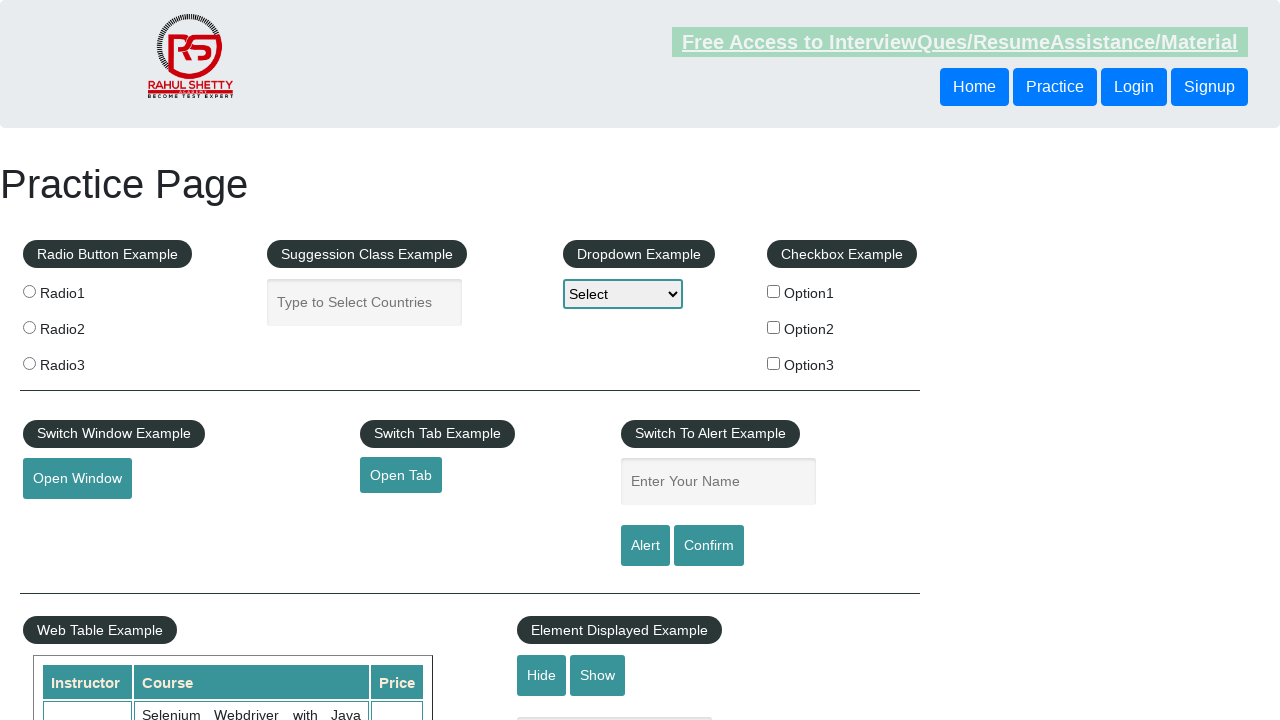

Navigated to automation practice page
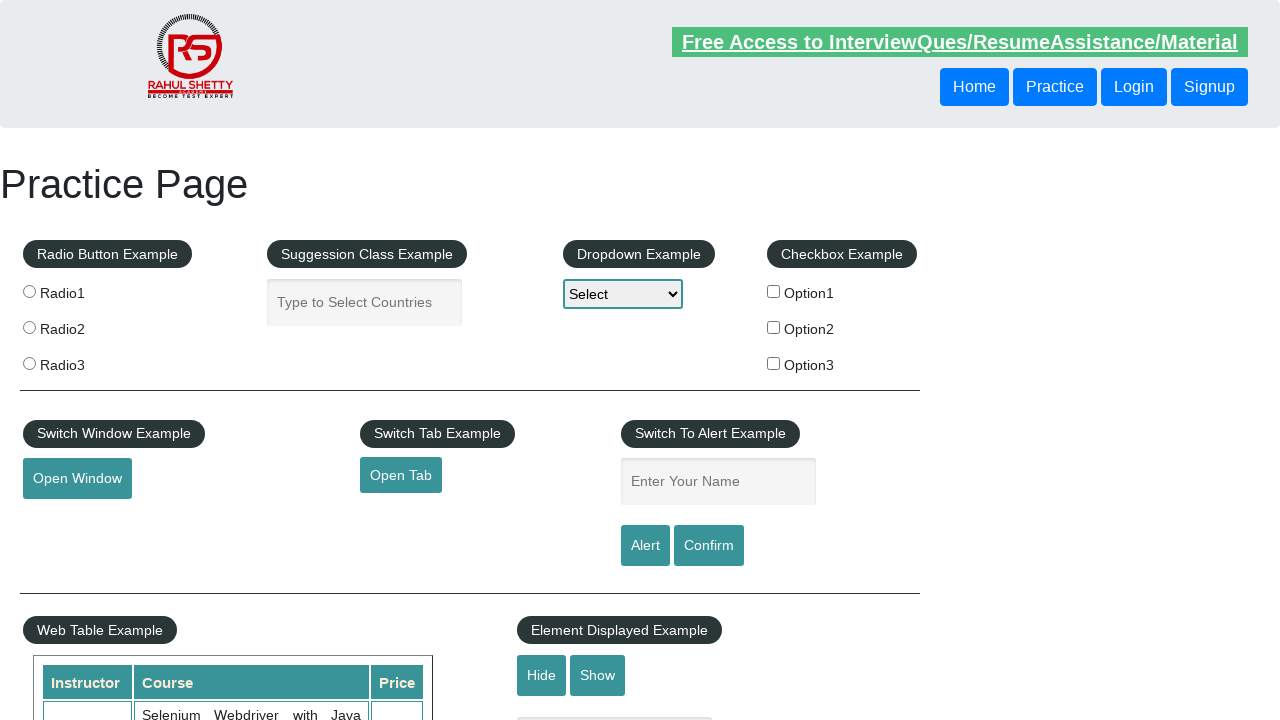

Maximized browser window
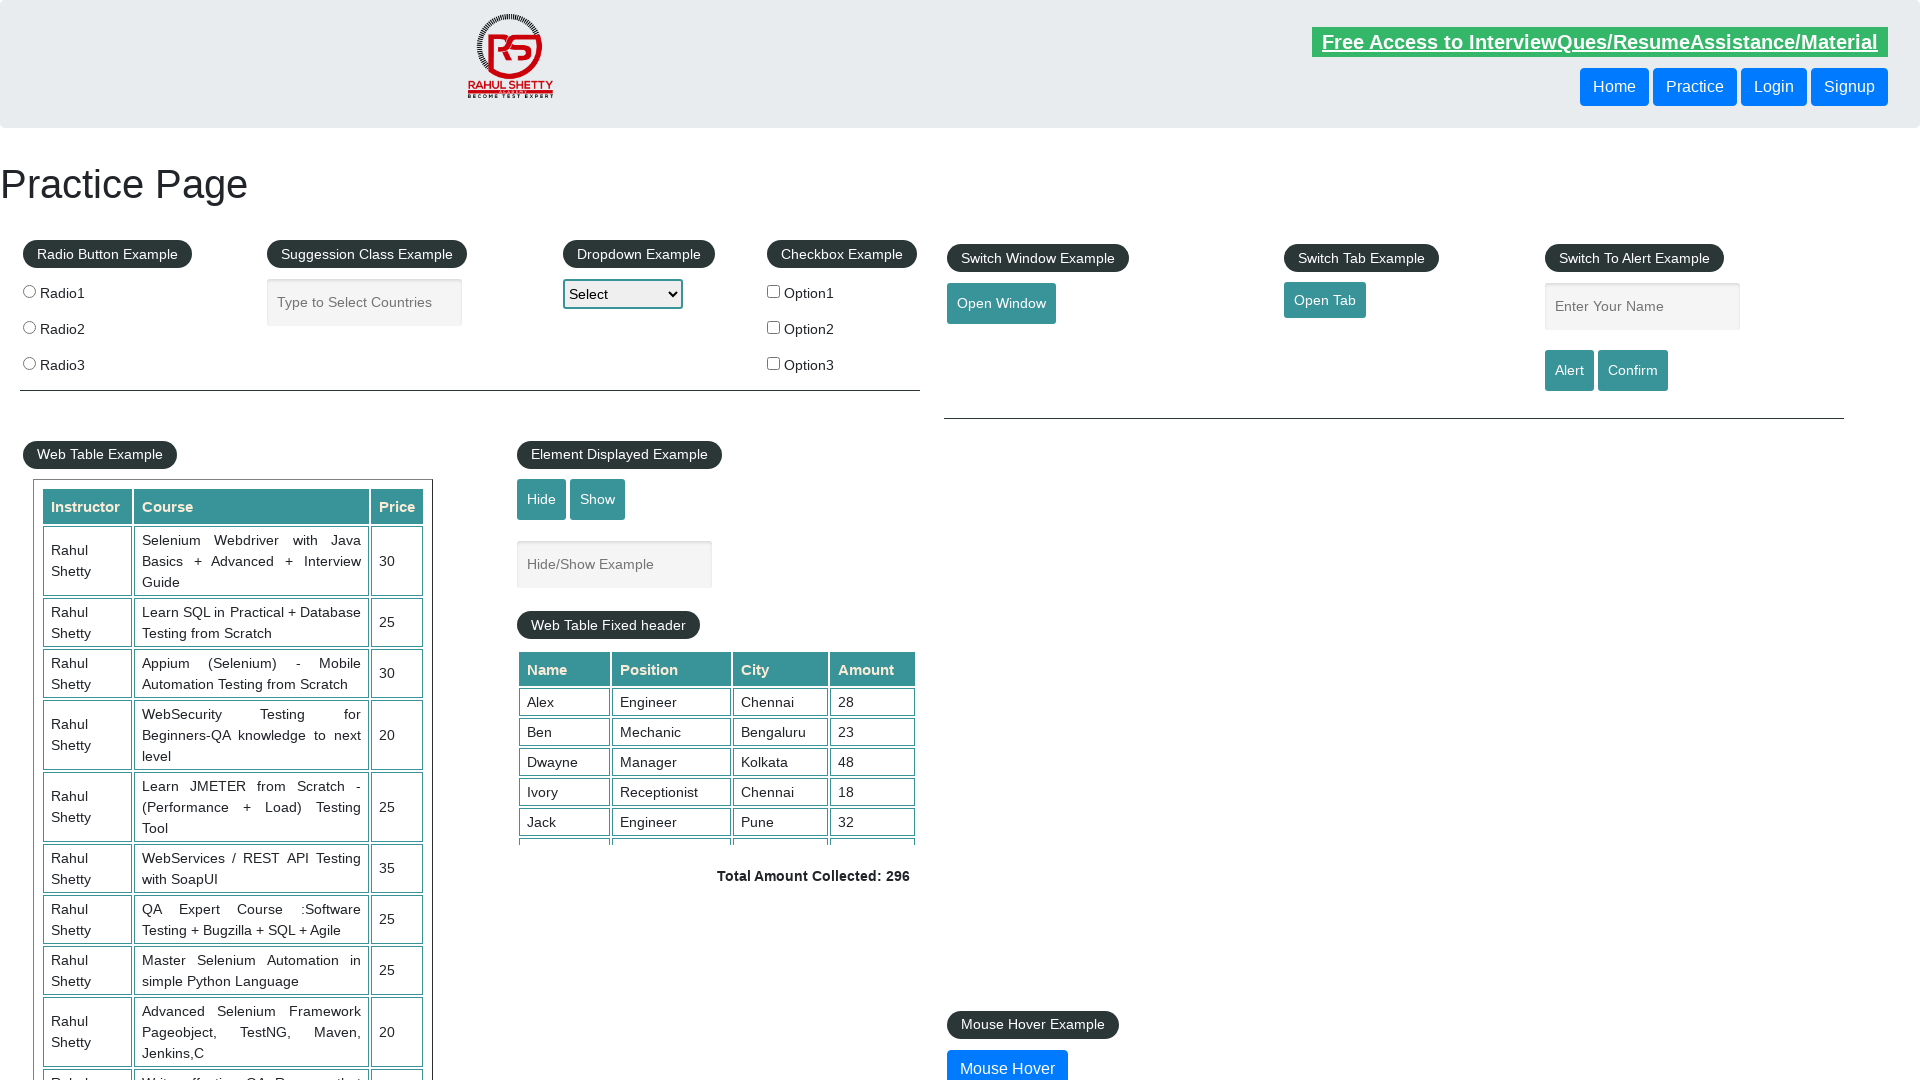

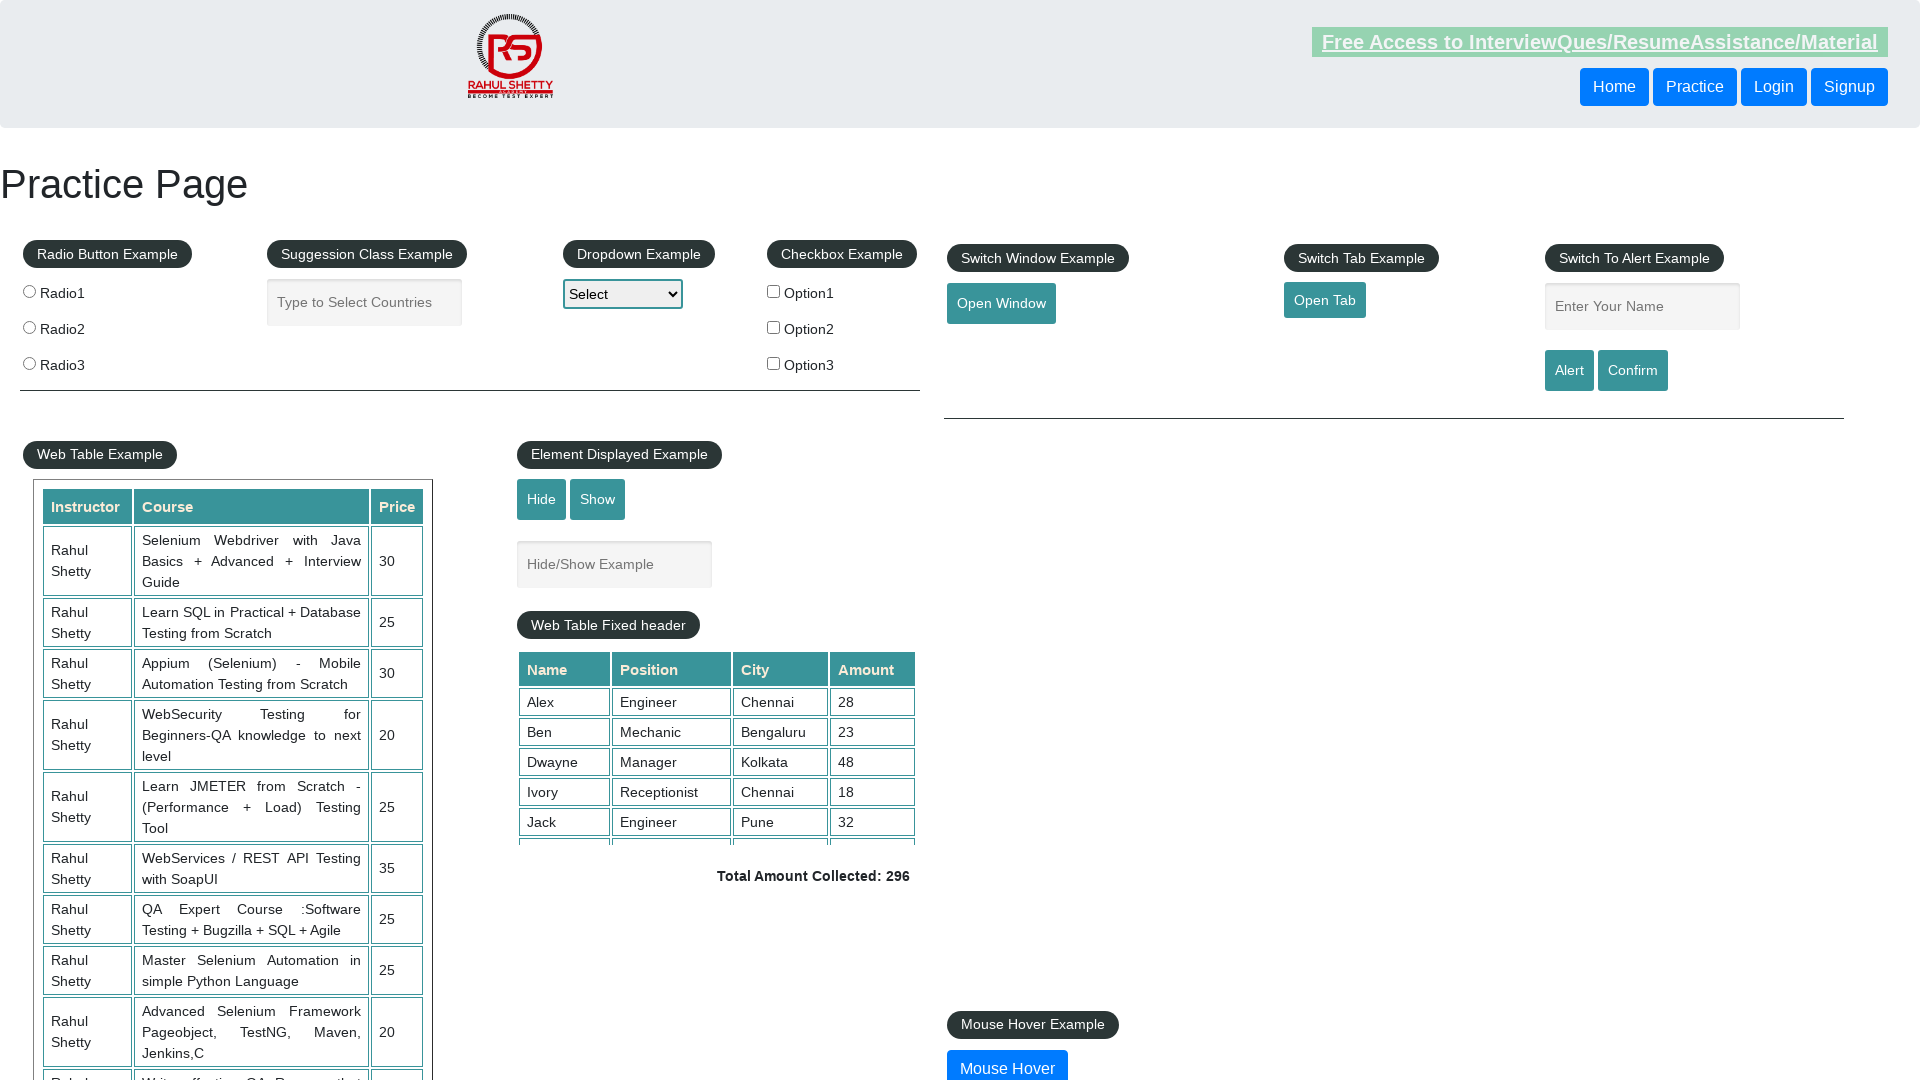